Tests window handling functionality by clicking a button that opens a new window/tab

Starting URL: http://demo.automationtesting.in/Windows.html

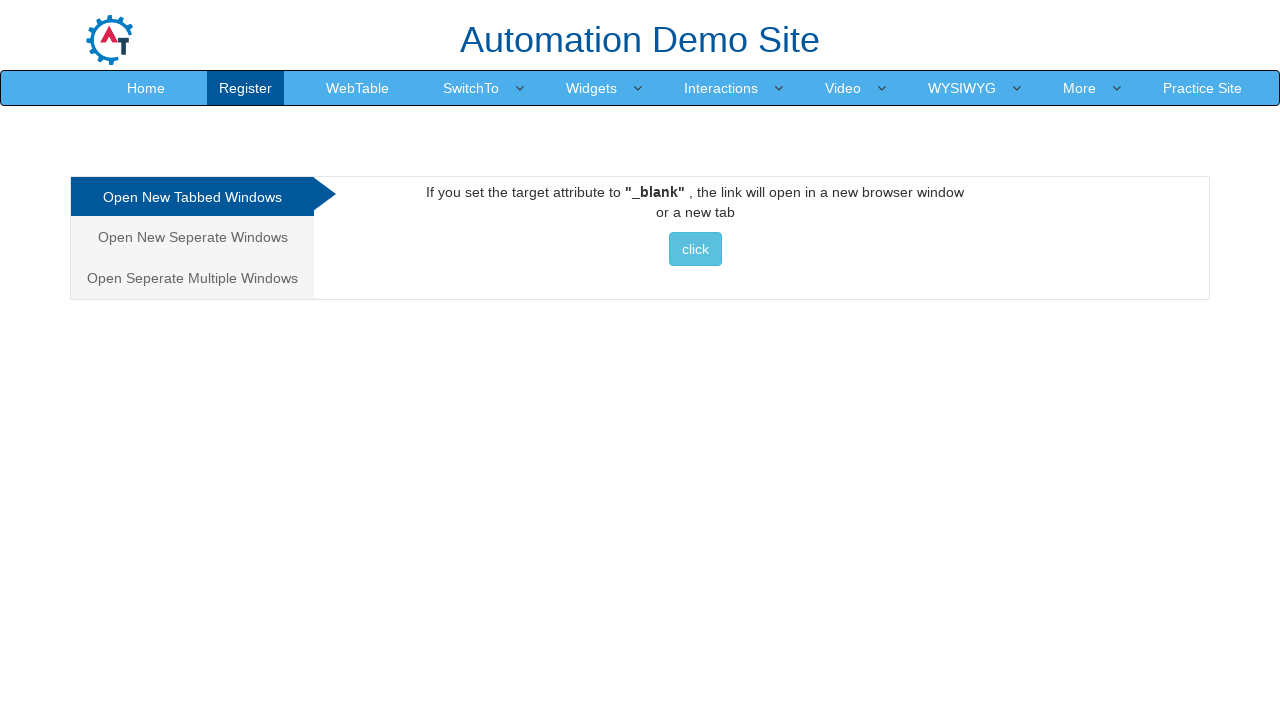

Clicked button to open new window/tab at (695, 249) on xpath=//*[@id="Tabbed"]/a/button
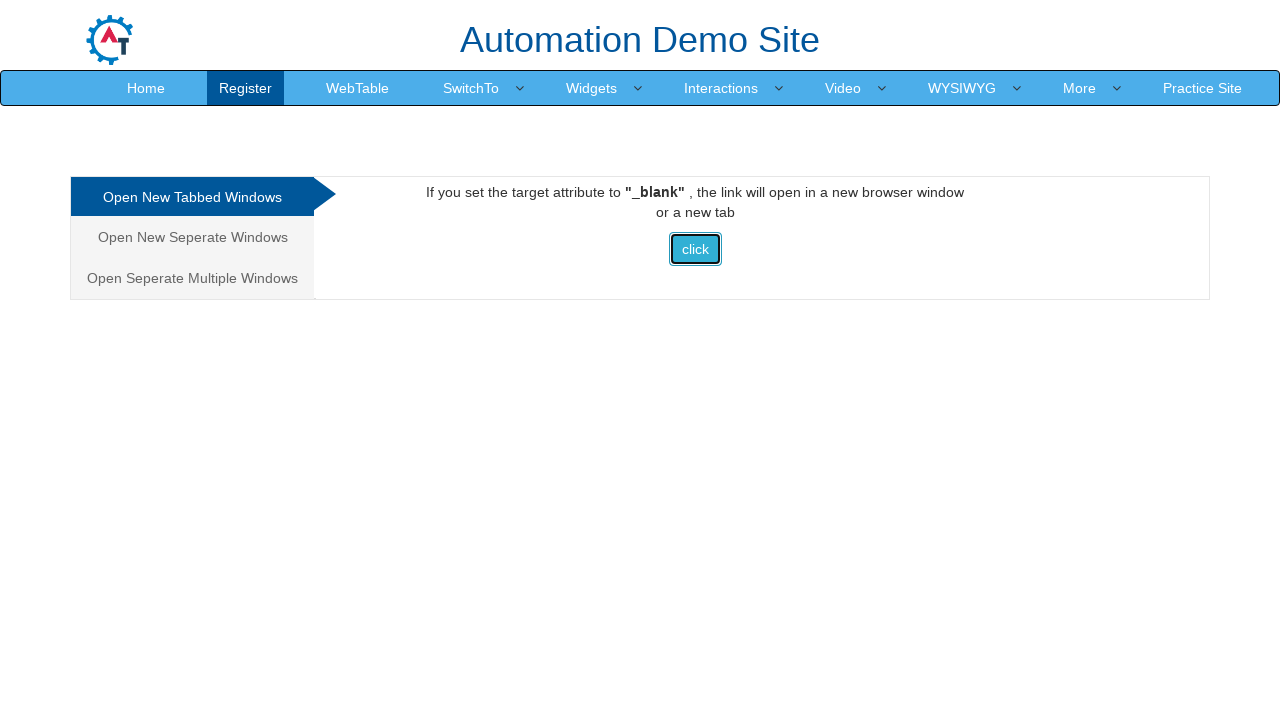

Waited 5 seconds for new window/tab to open
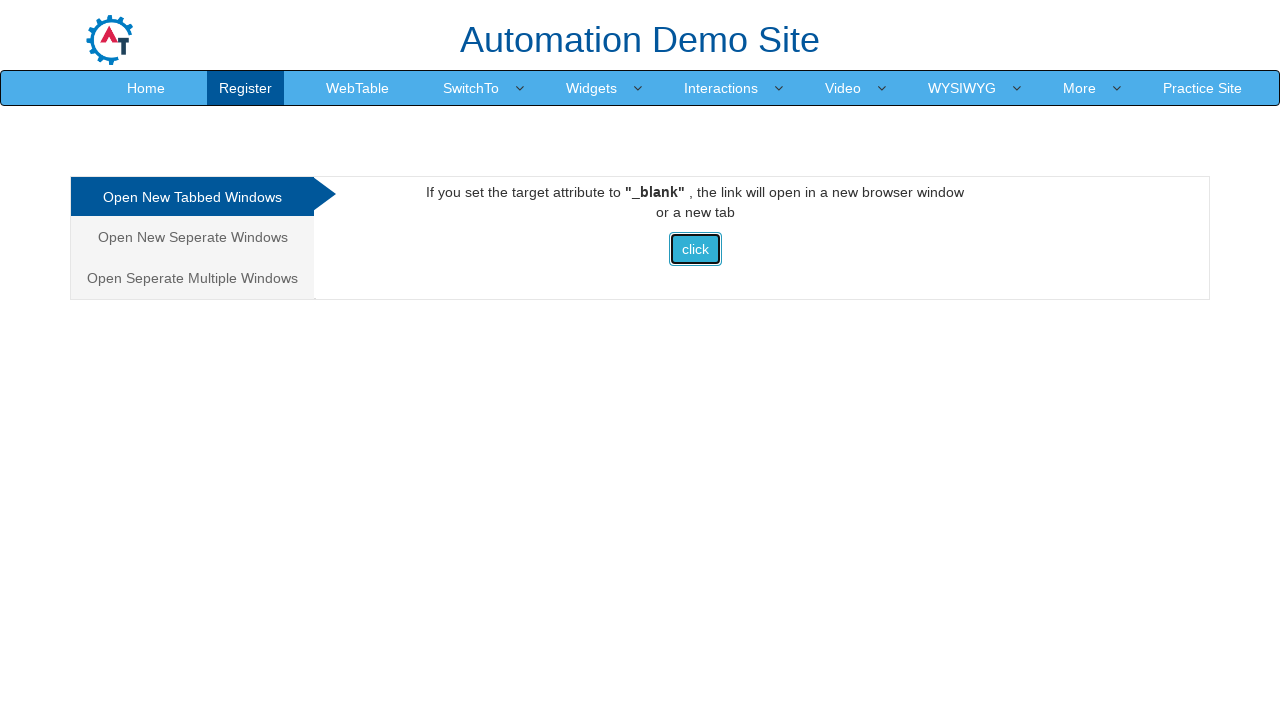

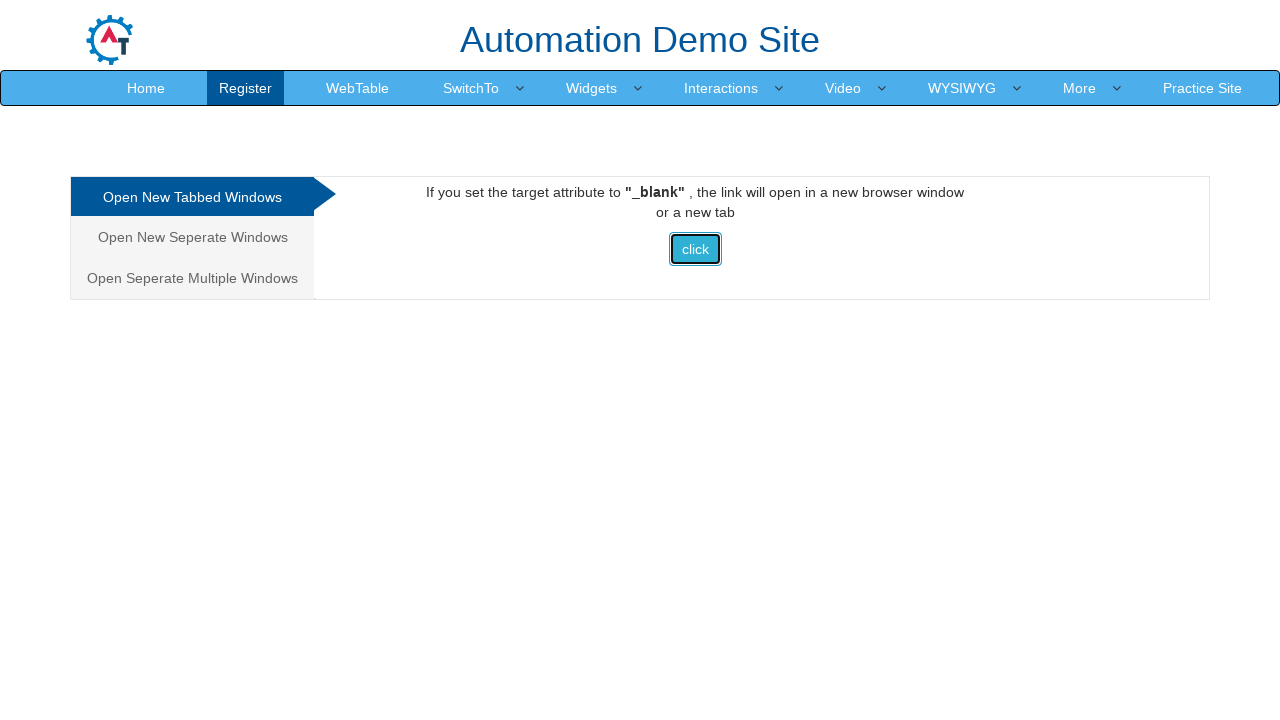